Tests that the mentoring schedule topic selection form prevents users from continuing to the next step without first selecting a topic. The test navigates to a mentor's profile, opens the scheduling modal, and verifies the "next" button is disabled.

Starting URL: https://job-portal-user-dev-skx7zw44dq-et.a.run.app/mentoring

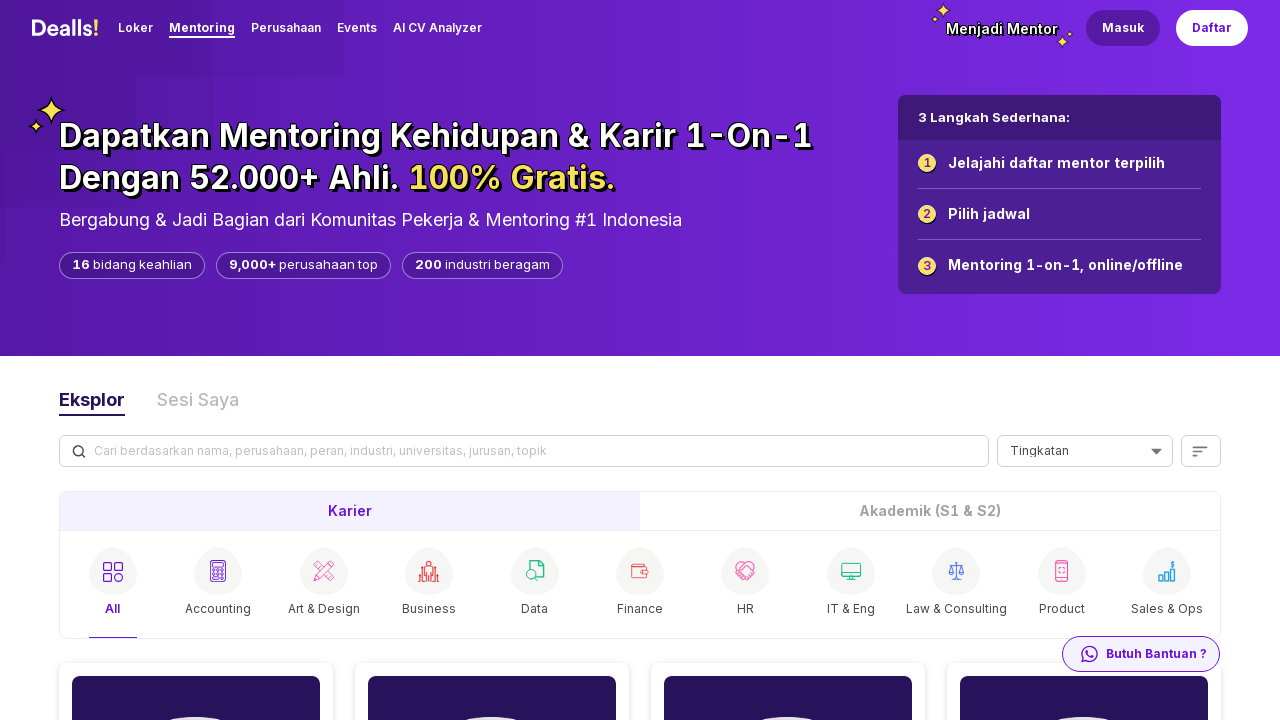

Clicked on mentor 'Cika' profile image at (492, 616) on xpath=//img[@alt='Cika']
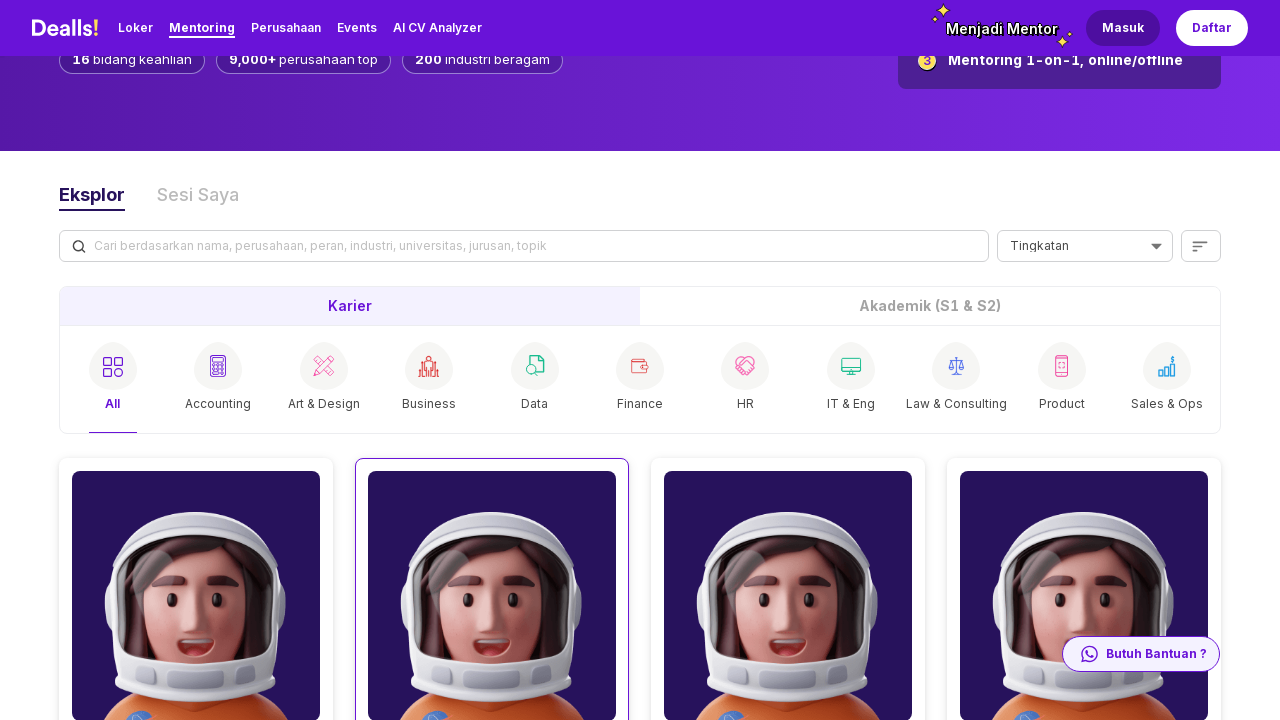

Navigated to Cika's mentor profile page
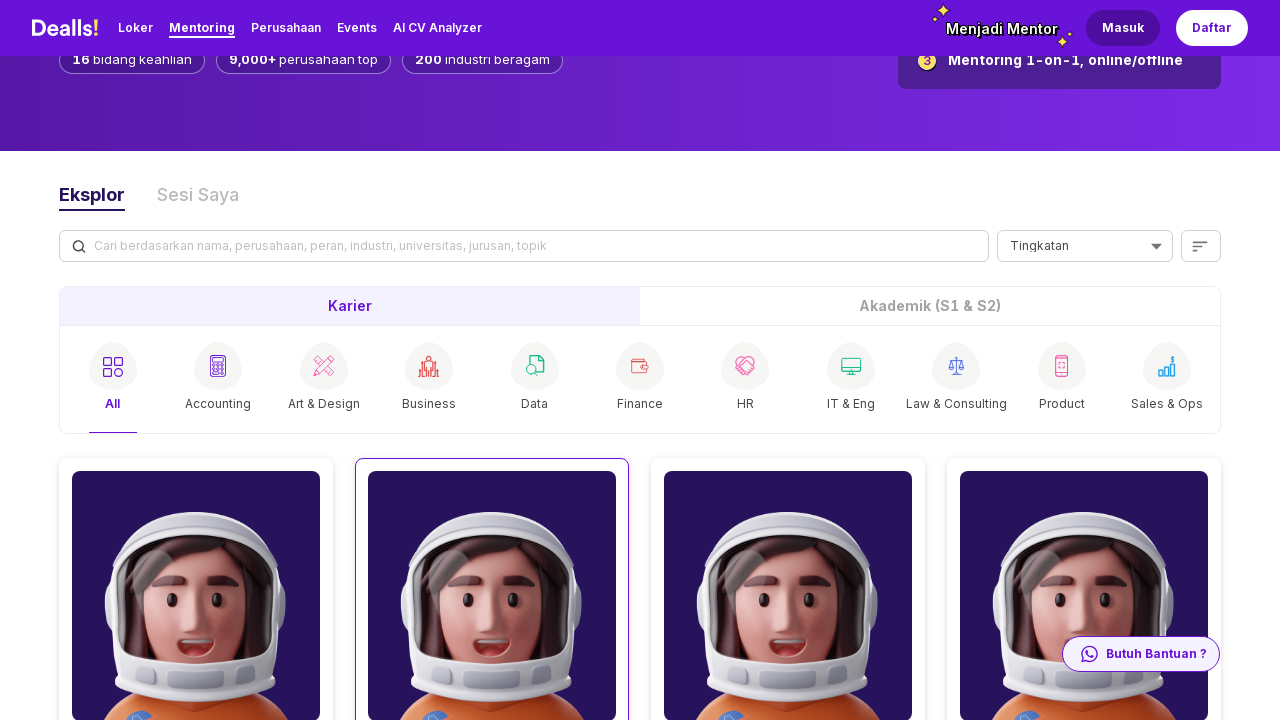

Clicked 'Ajukan Jadwal' (Request Schedule) button to open scheduling modal at (1057, 360) on xpath=//button[text()='Ajukan Jadwal']
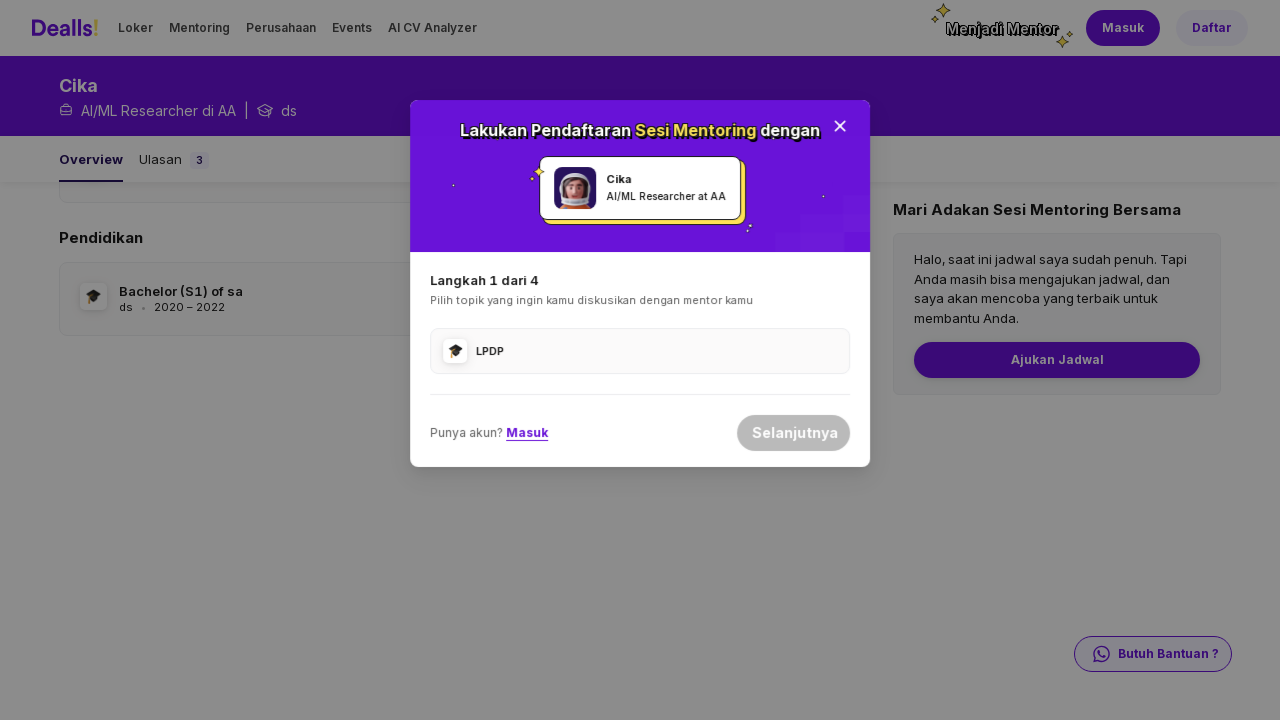

Located the 'next' button in the topic selection form
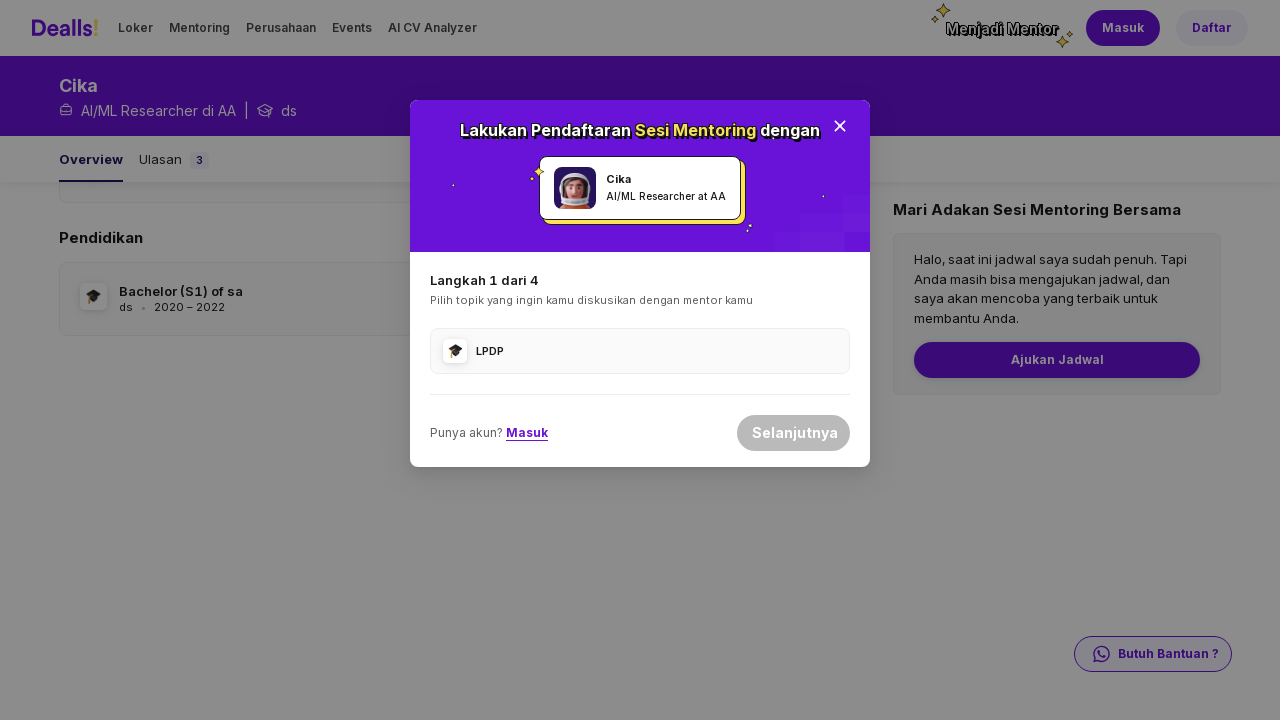

Verified that the 'next' button is disabled without a topic selection
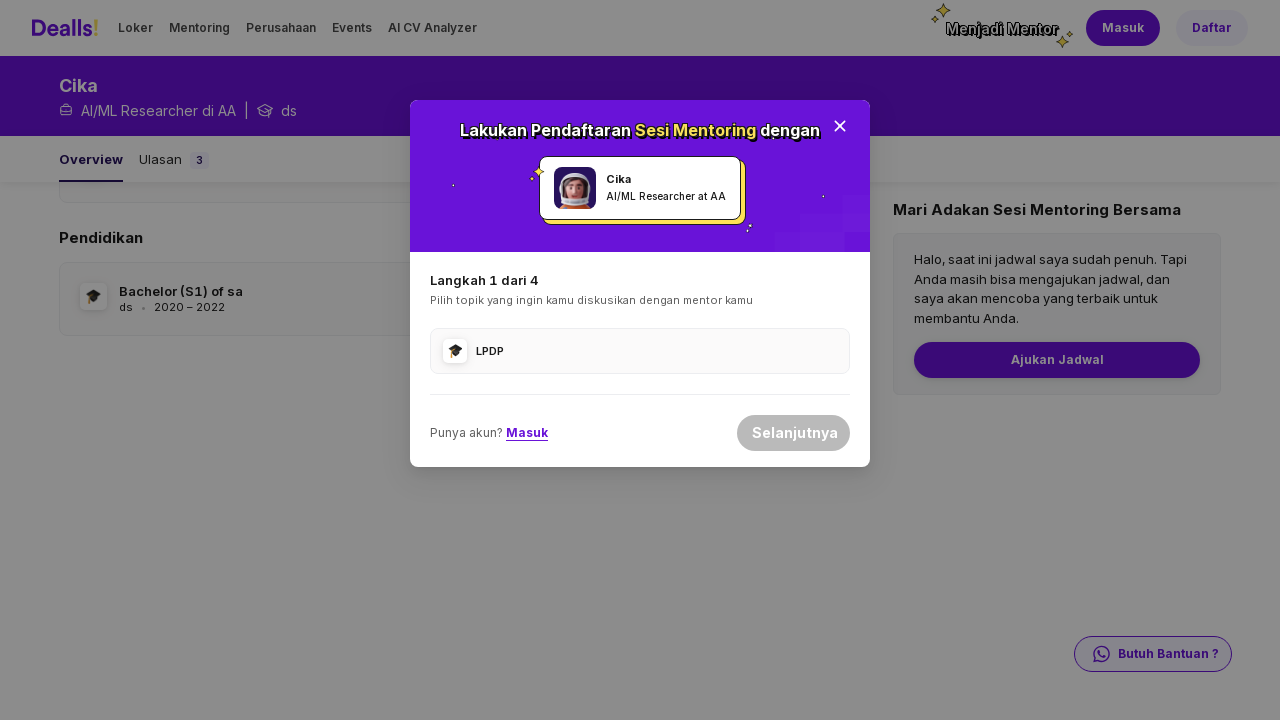

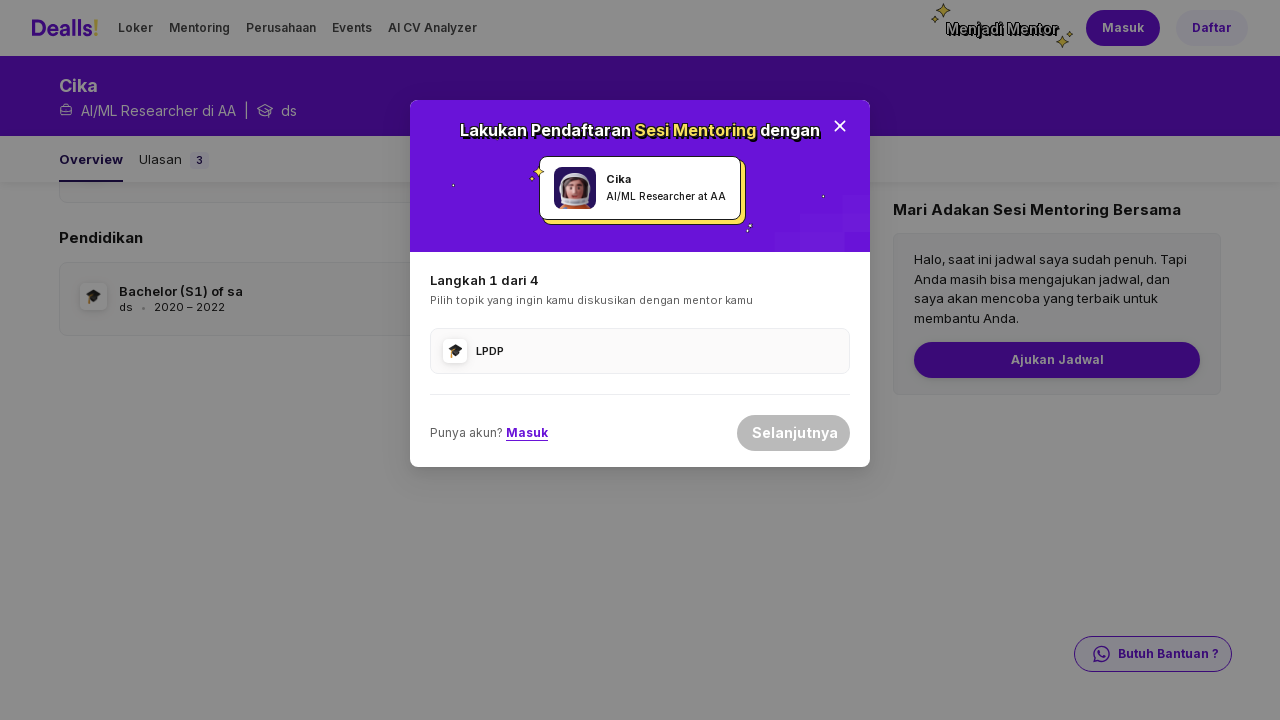